Verifies that the company branding logo is displayed on the OrangeHRM login page without performing any authentication.

Starting URL: https://opensource-demo.orangehrmlive.com/web/index.php/auth/login

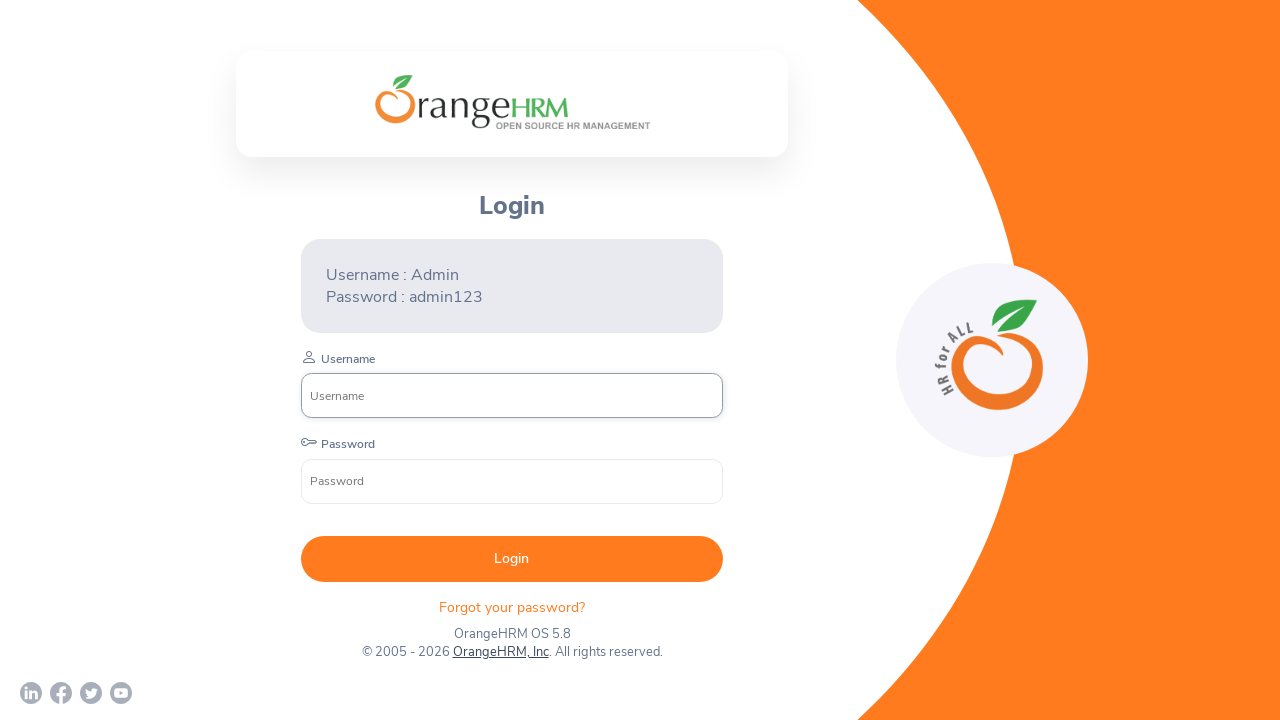

Waited for page to reach networkidle state
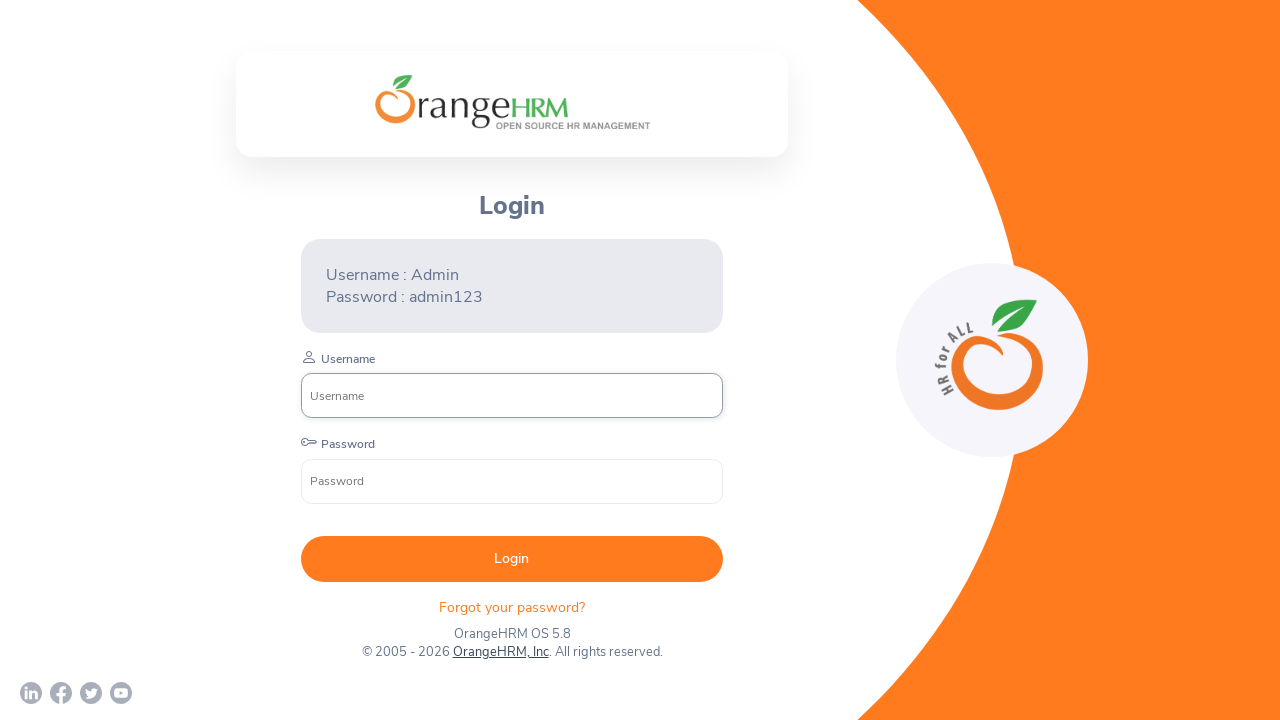

Company branding logo is visible on OrangeHRM login page
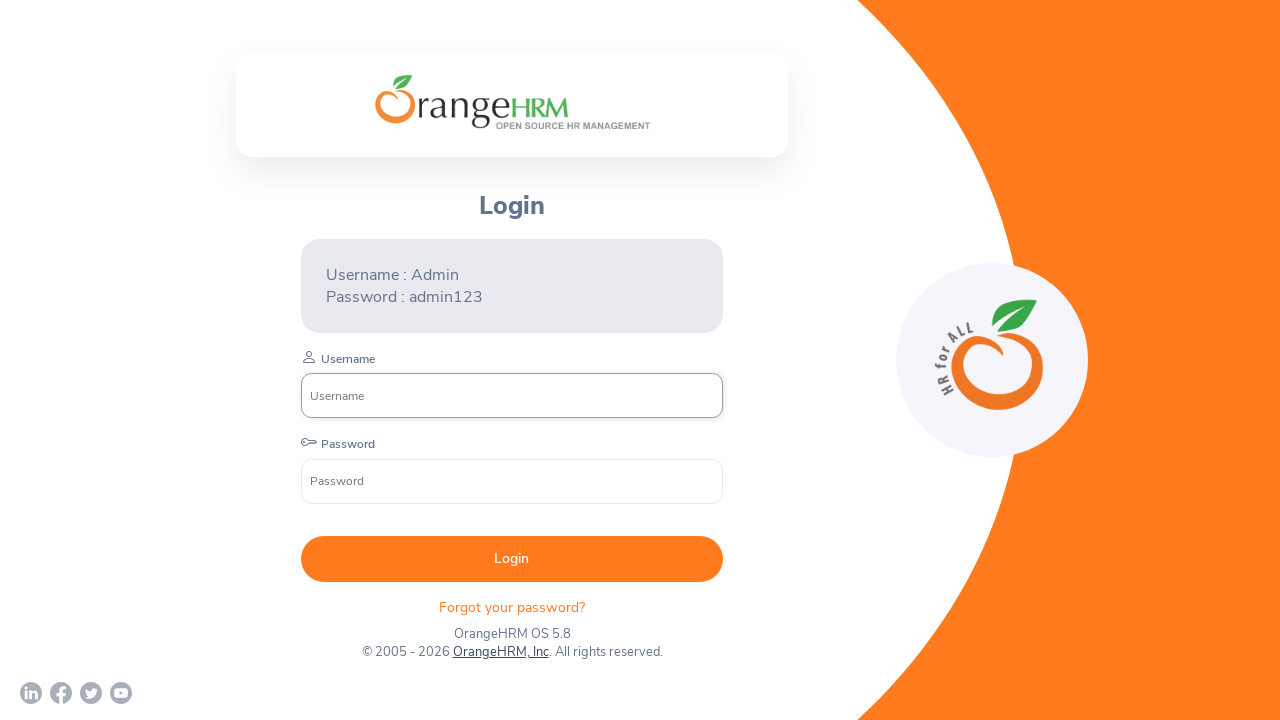

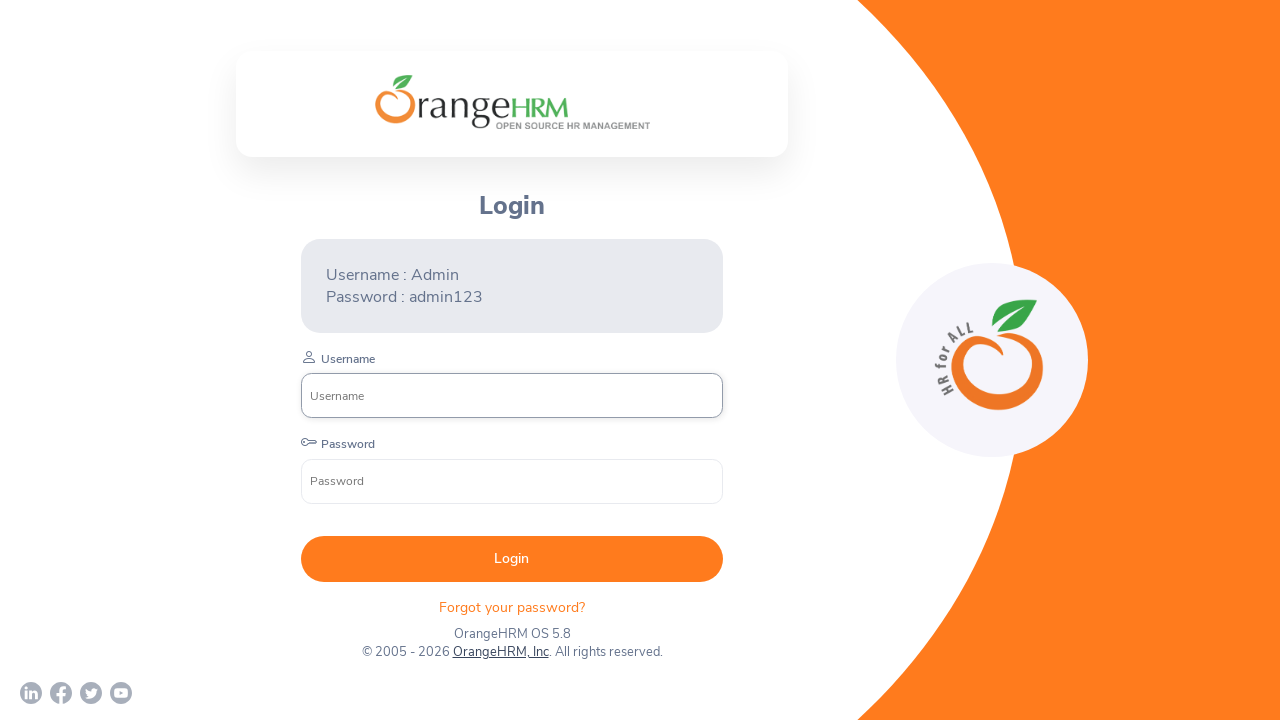